Tests form field interaction on OpenCart registration page by waiting for and filling in the first name field

Starting URL: https://naveenautomationlabs.com/opencart/index.php?route=account/register

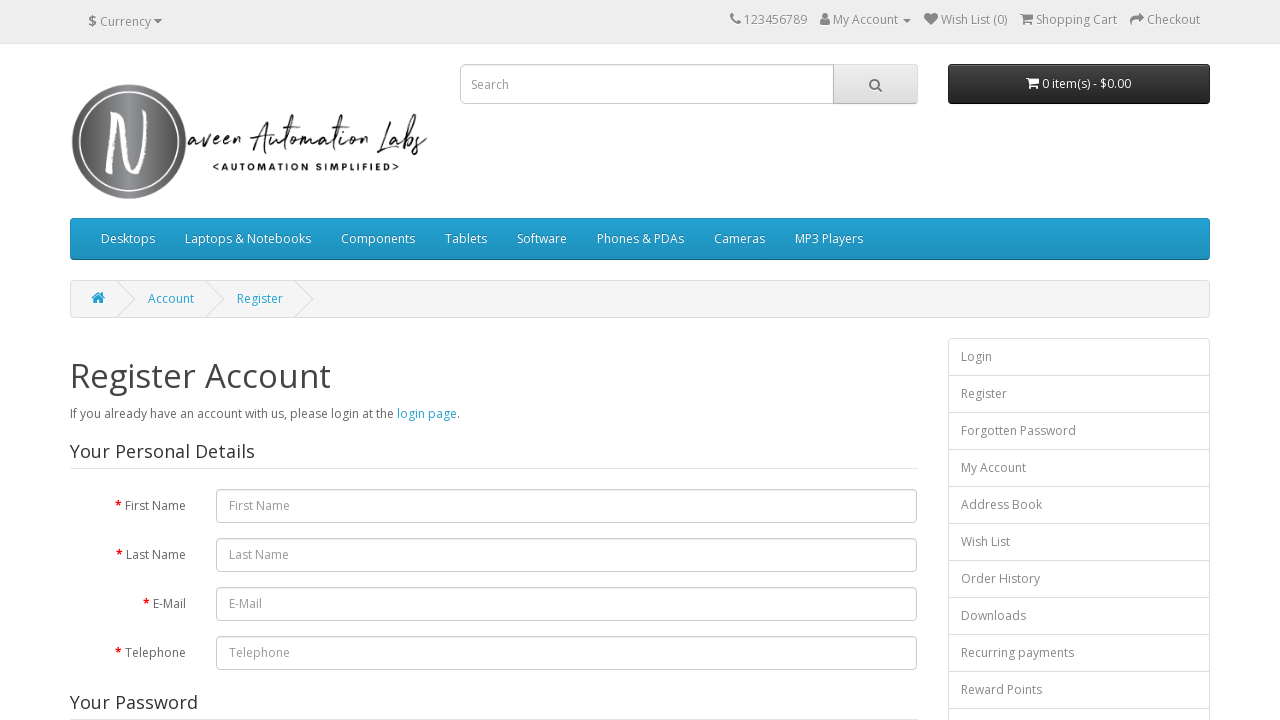

Waited for first name field to become visible on OpenCart registration page
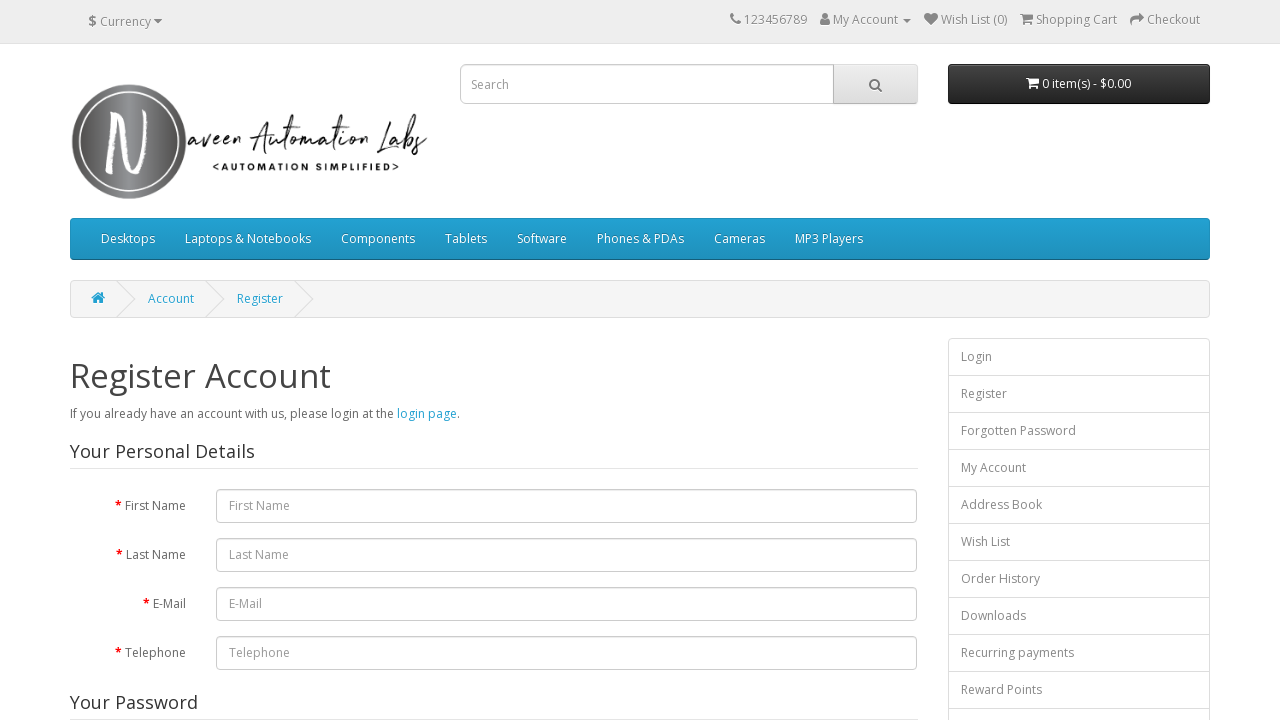

Filled first name field with 'testing' on #input-firstname
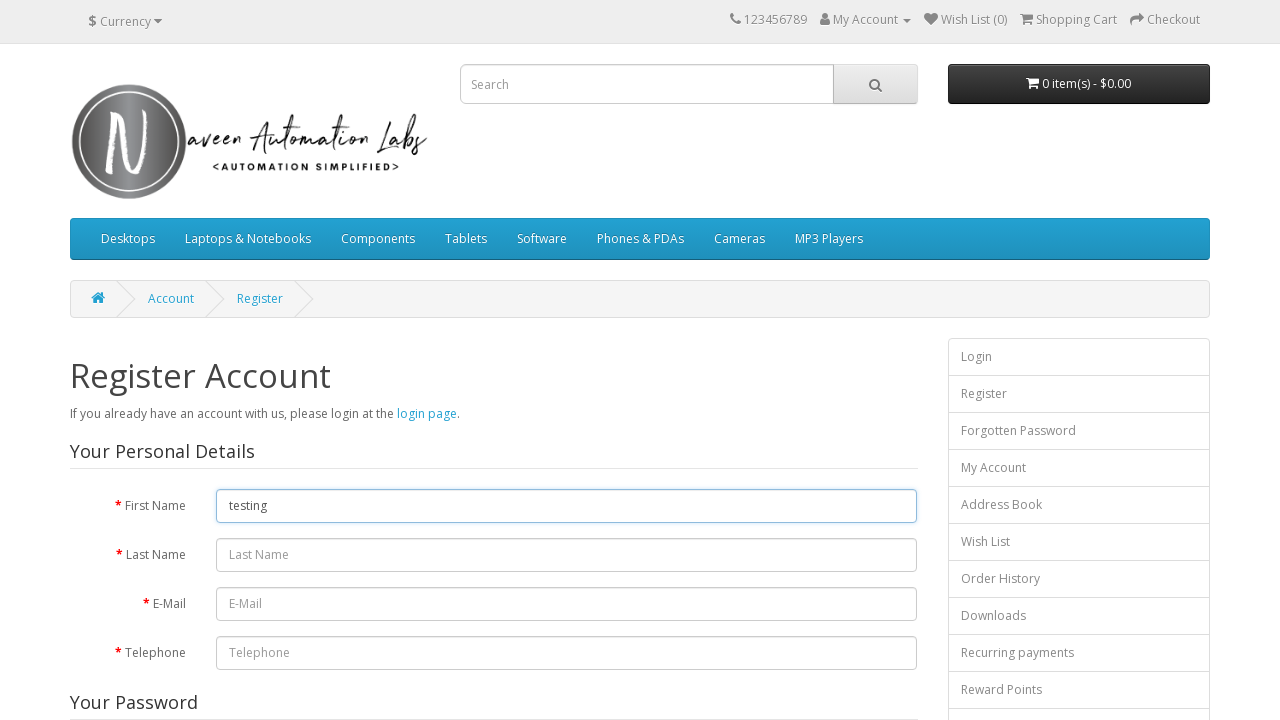

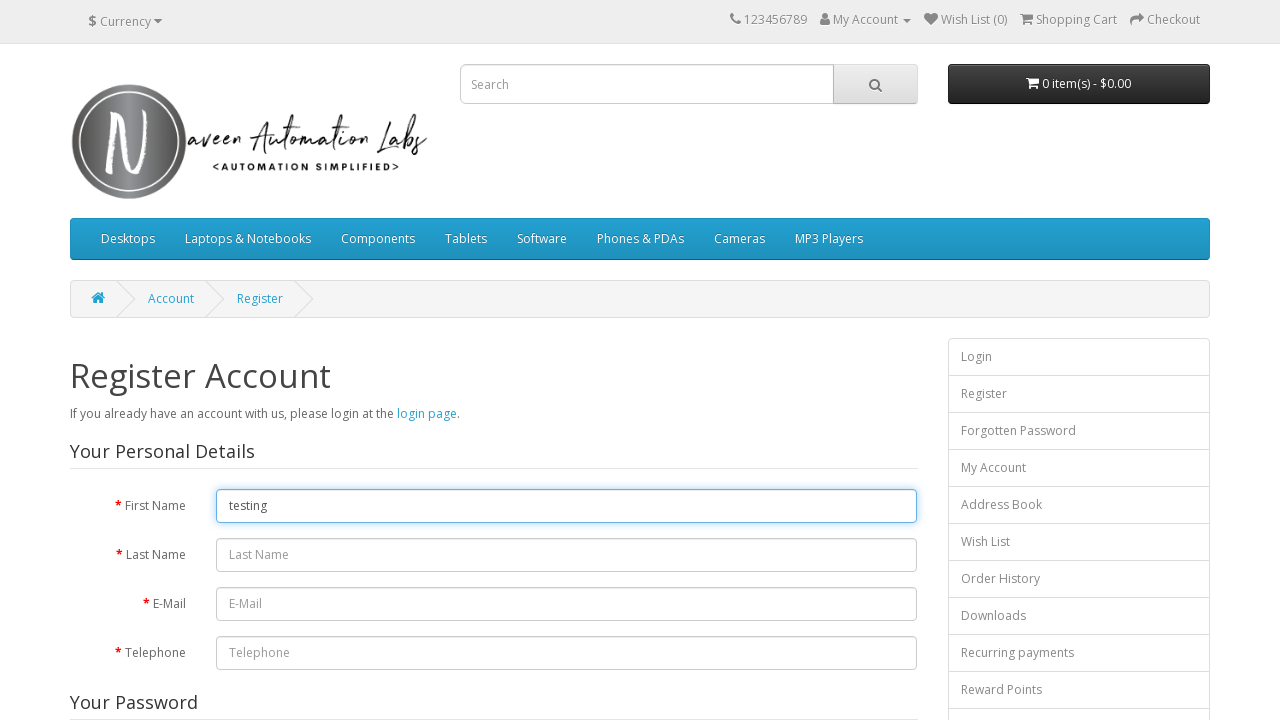